Tests dismissing a confirm alert dialog by clicking cancel/dismiss

Starting URL: https://www.letskodeit.com/practice

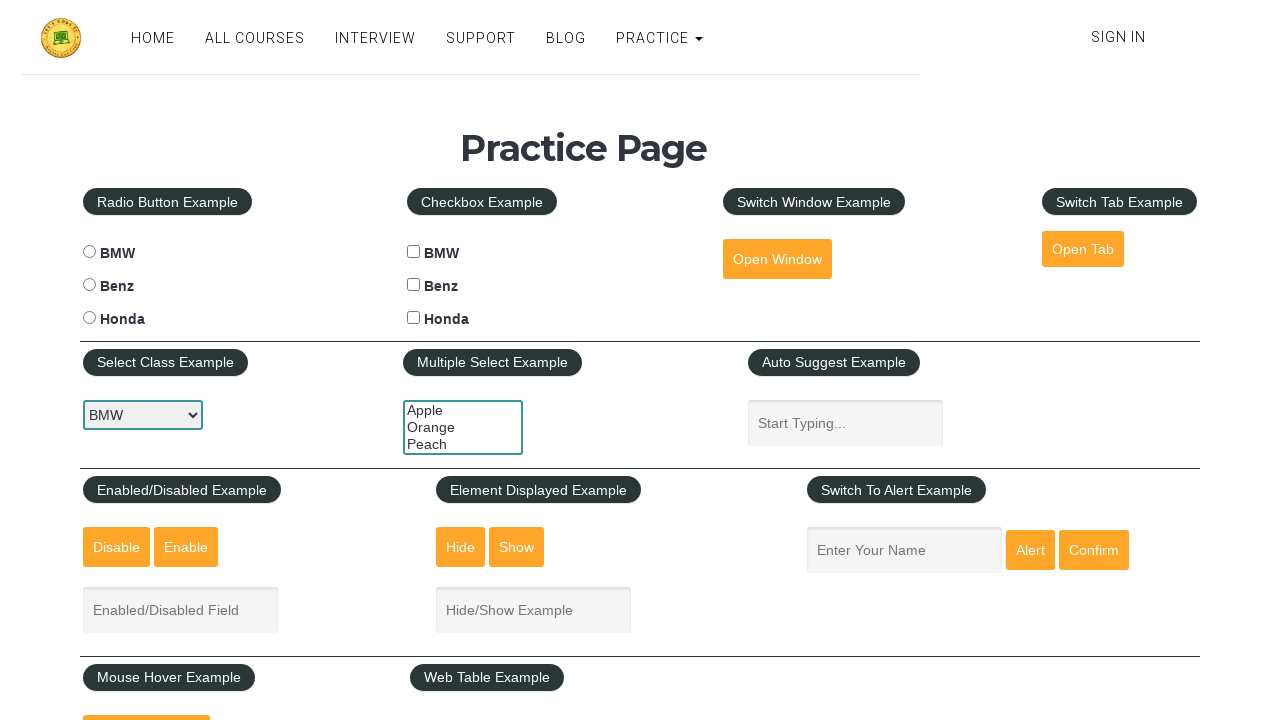

Scrolled down 350 pixels to locate the alert section
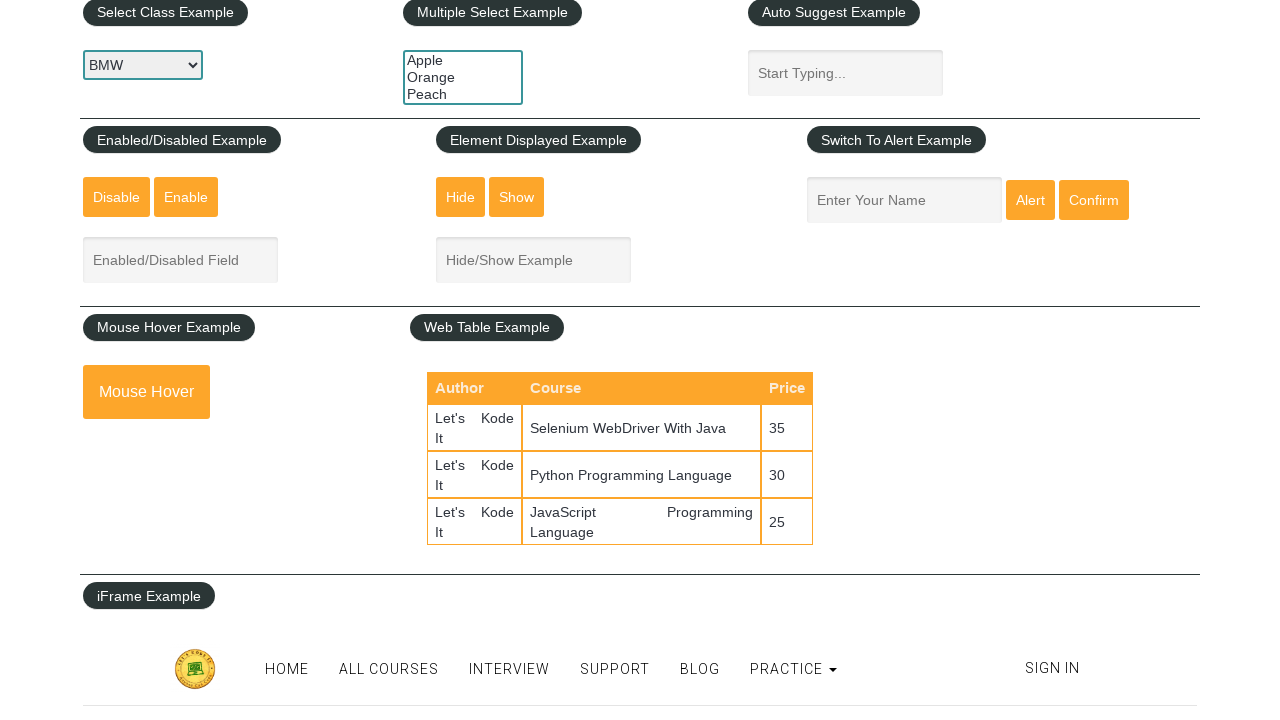

Set up dialog handler to dismiss the confirm alert
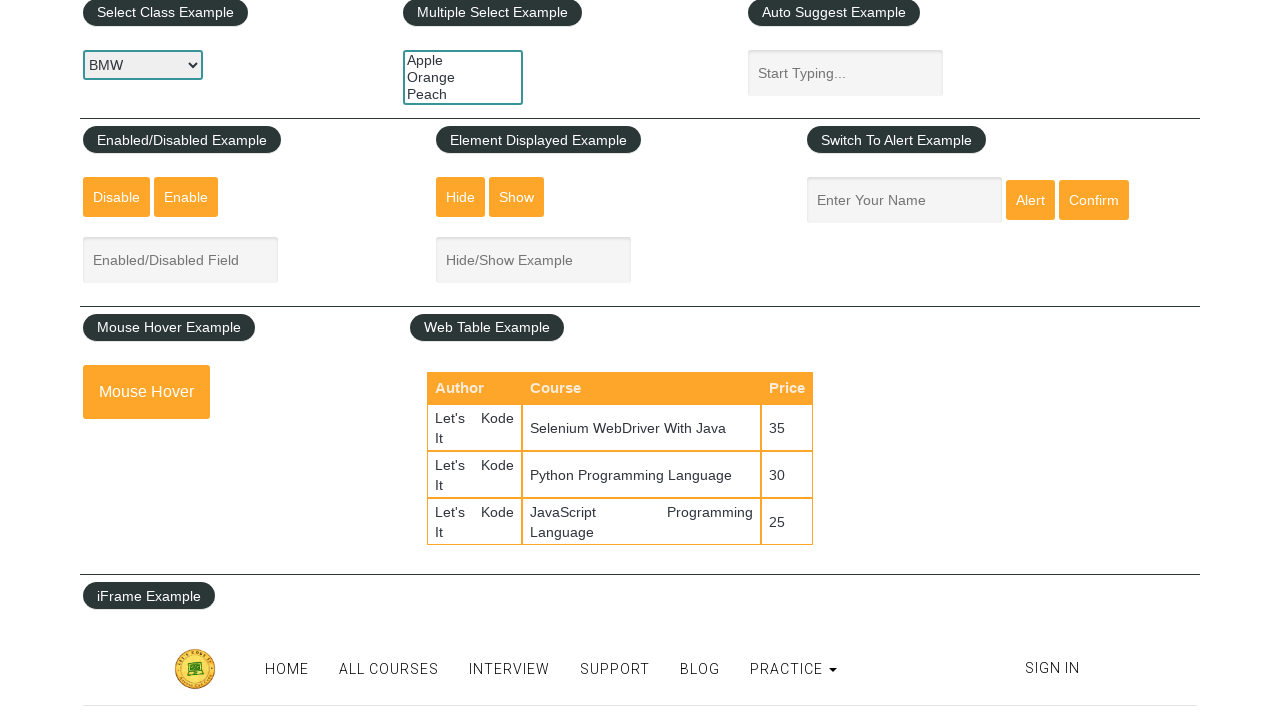

Clicked the confirm button to trigger the alert dialog at (1094, 200) on #confirmbtn
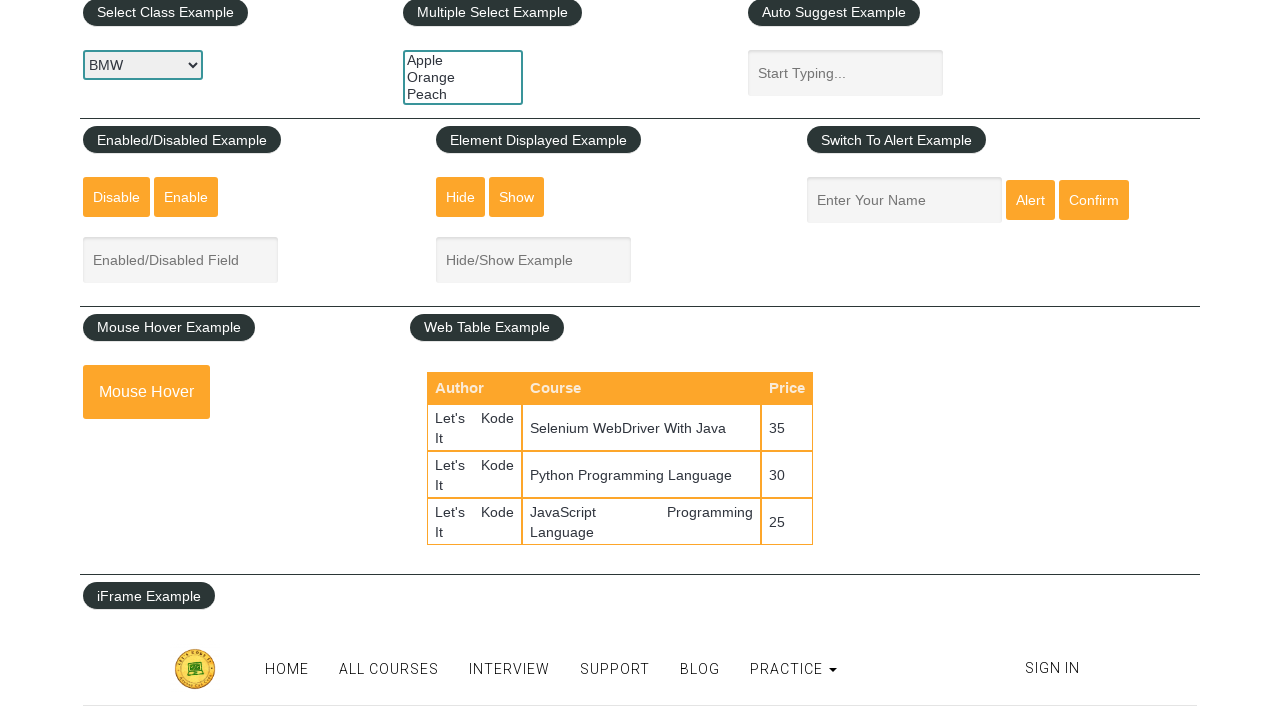

Waited for dialog interaction to complete
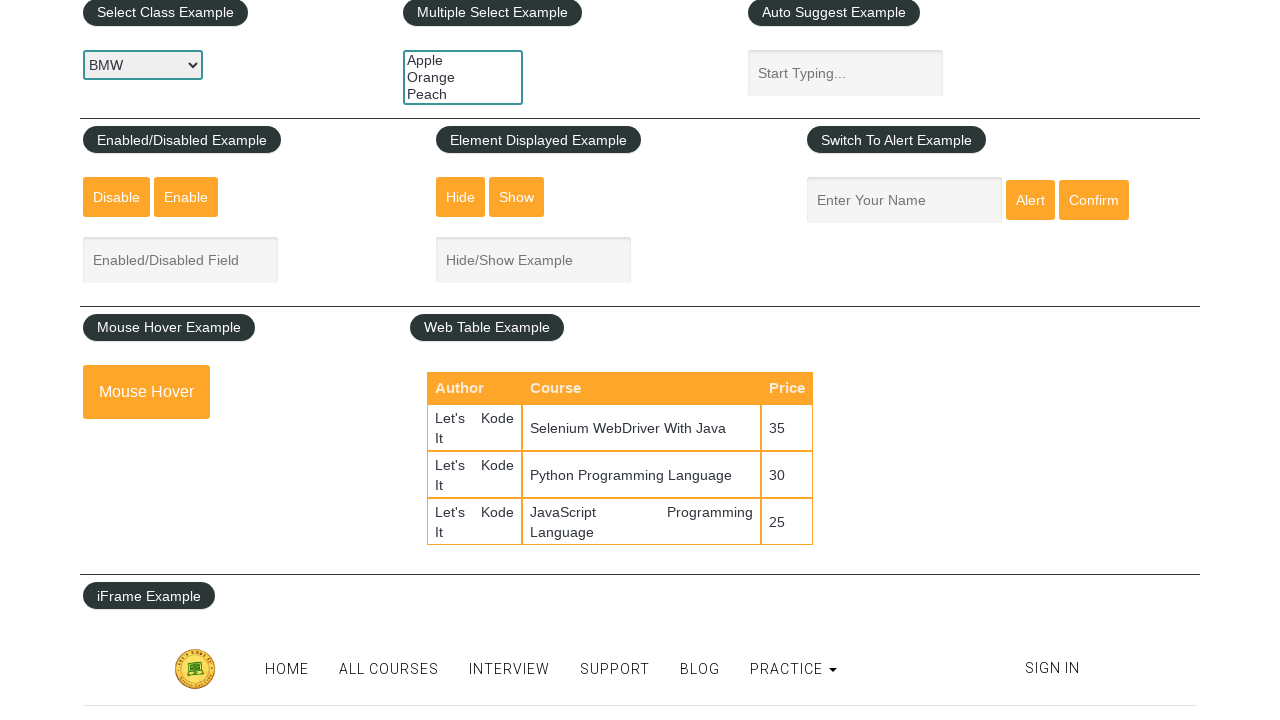

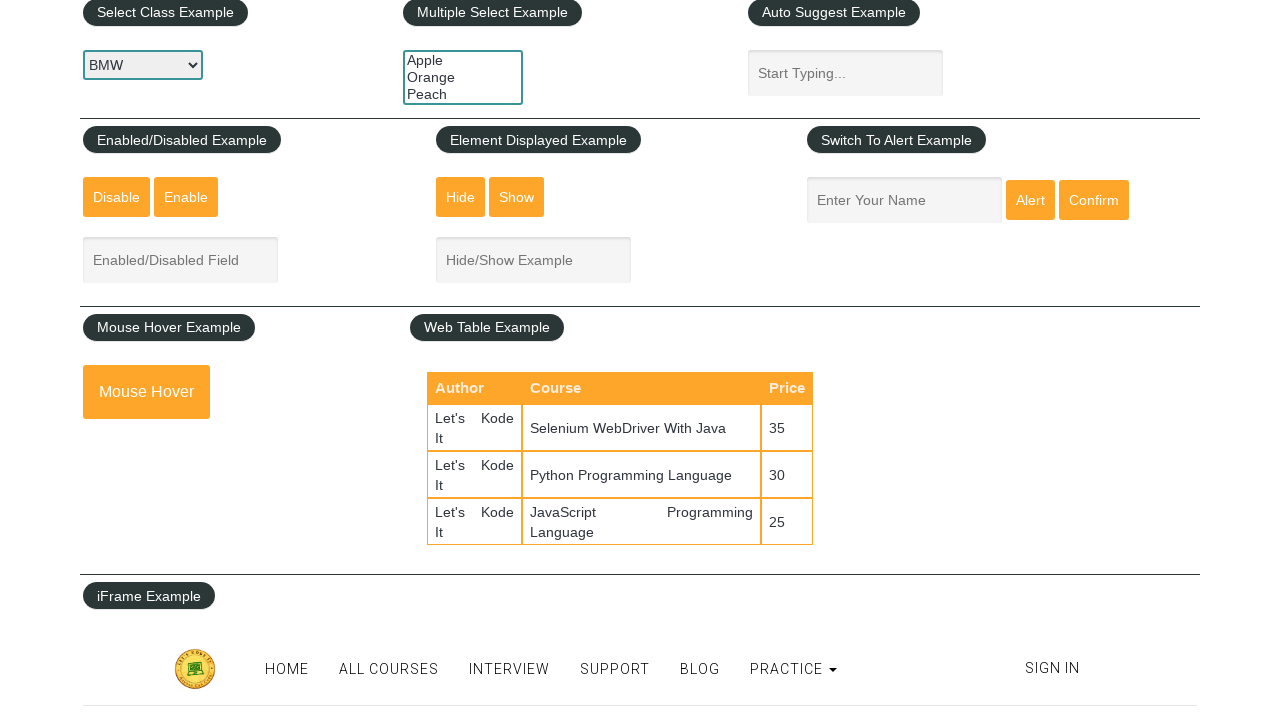